Tests browser forward and back navigation by clicking a link, navigating back, then navigating forward to return to the linked page.

Starting URL: https://kristinek.github.io/site/examples/actions

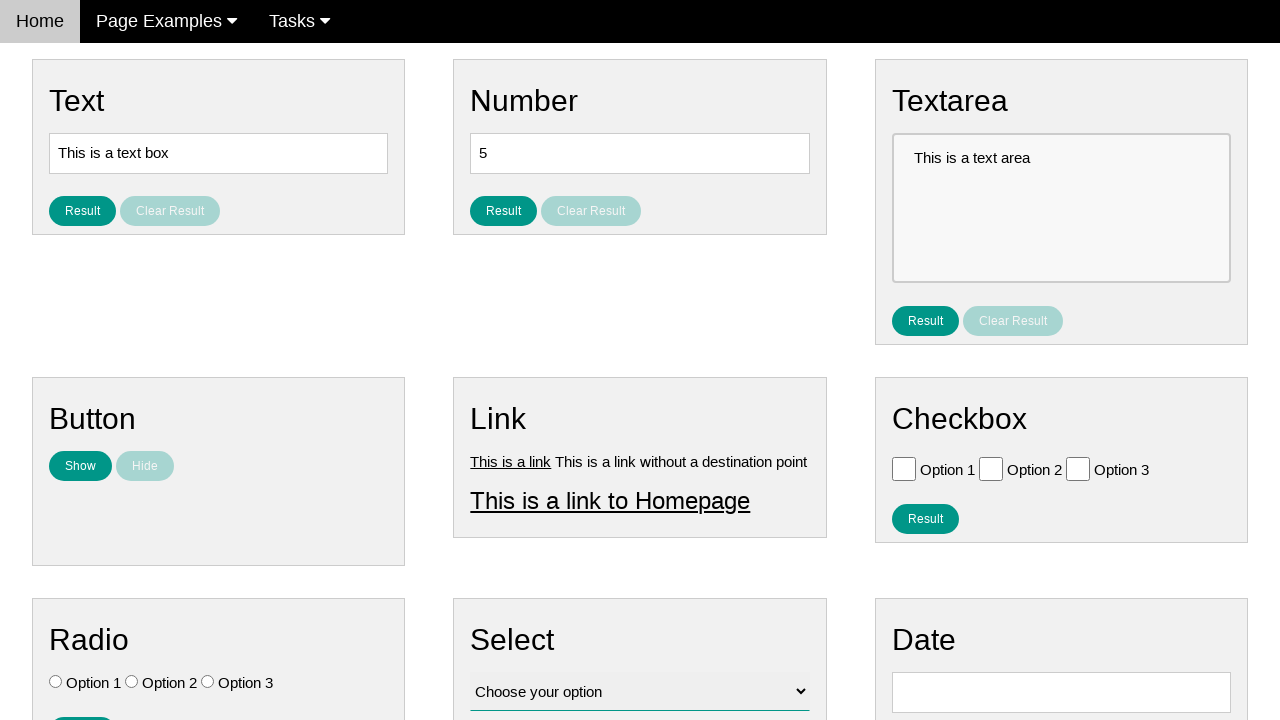

Clicked on Link 1 at (511, 461) on a[title='Link 1']
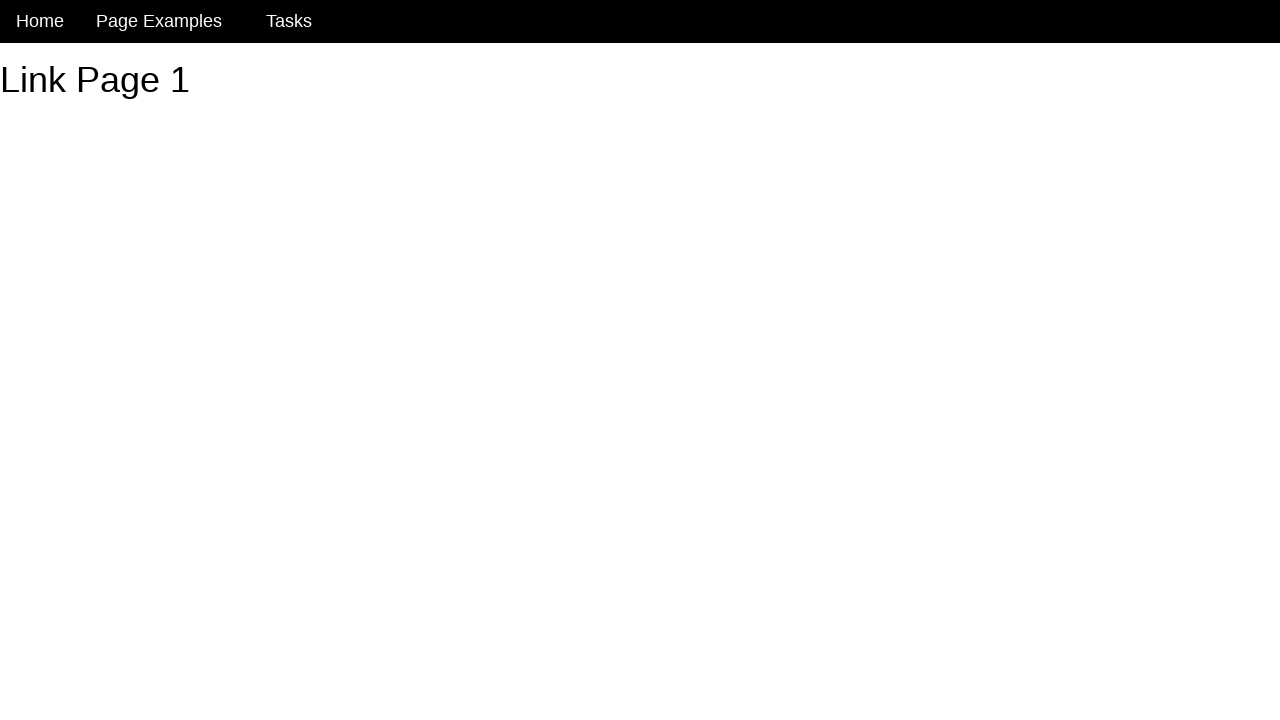

Navigated to Link 1 page
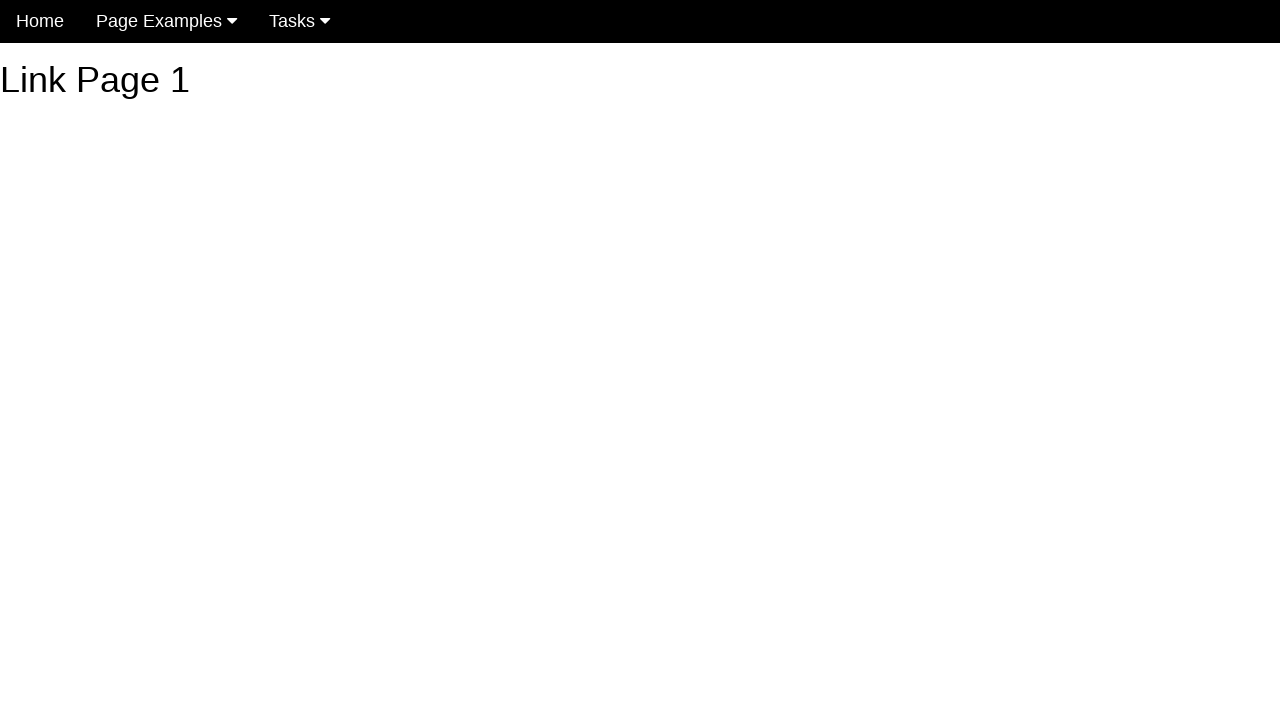

Navigated back to the original actions page
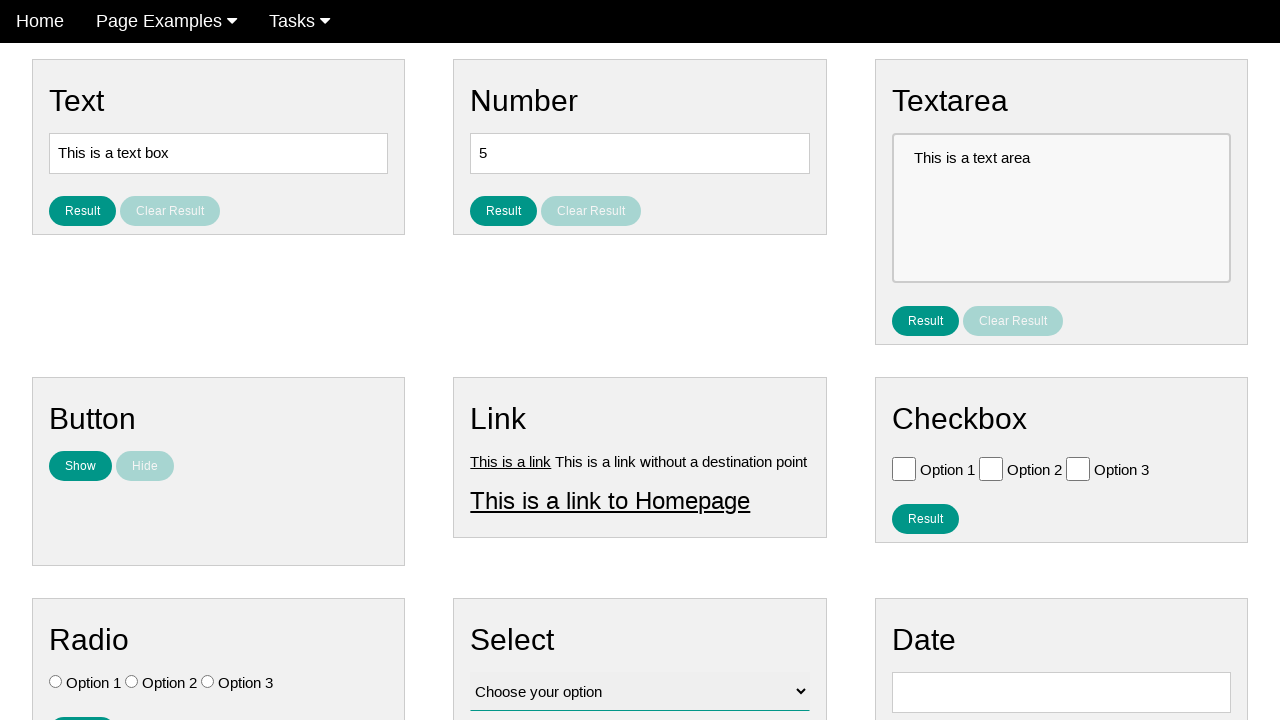

Verified we're back on the original actions page
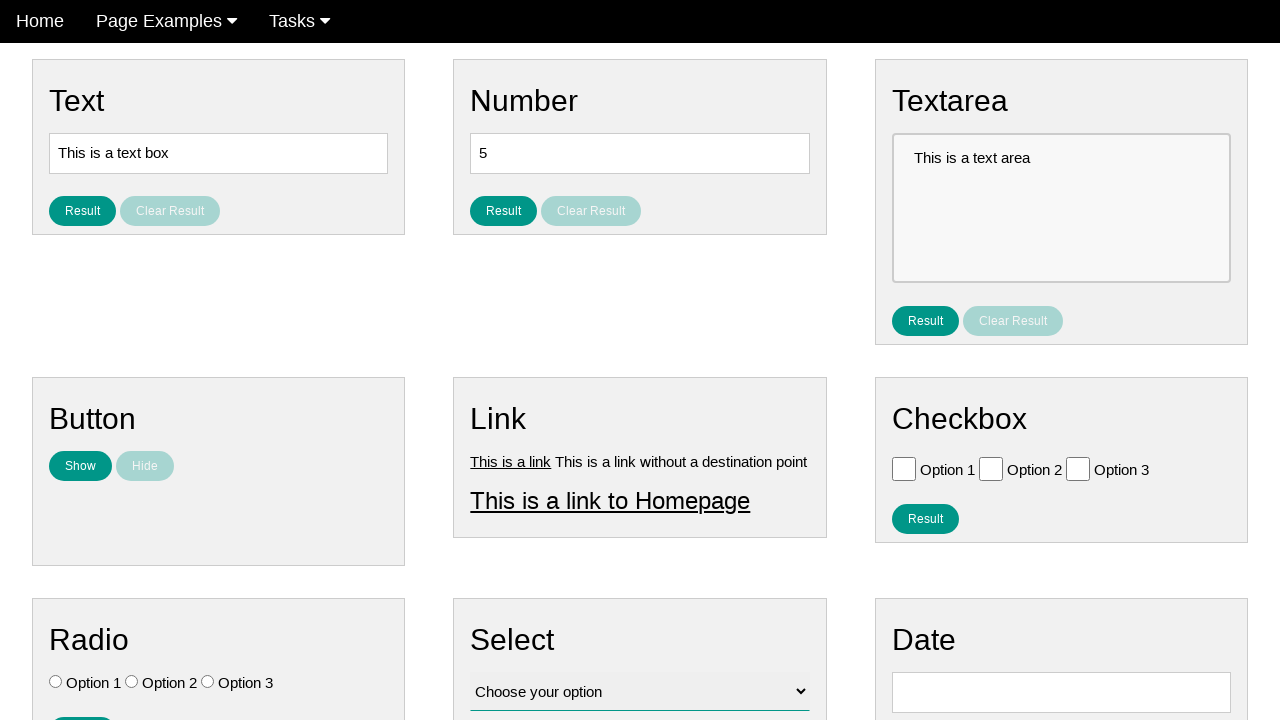

Navigated forward to Link 1 page
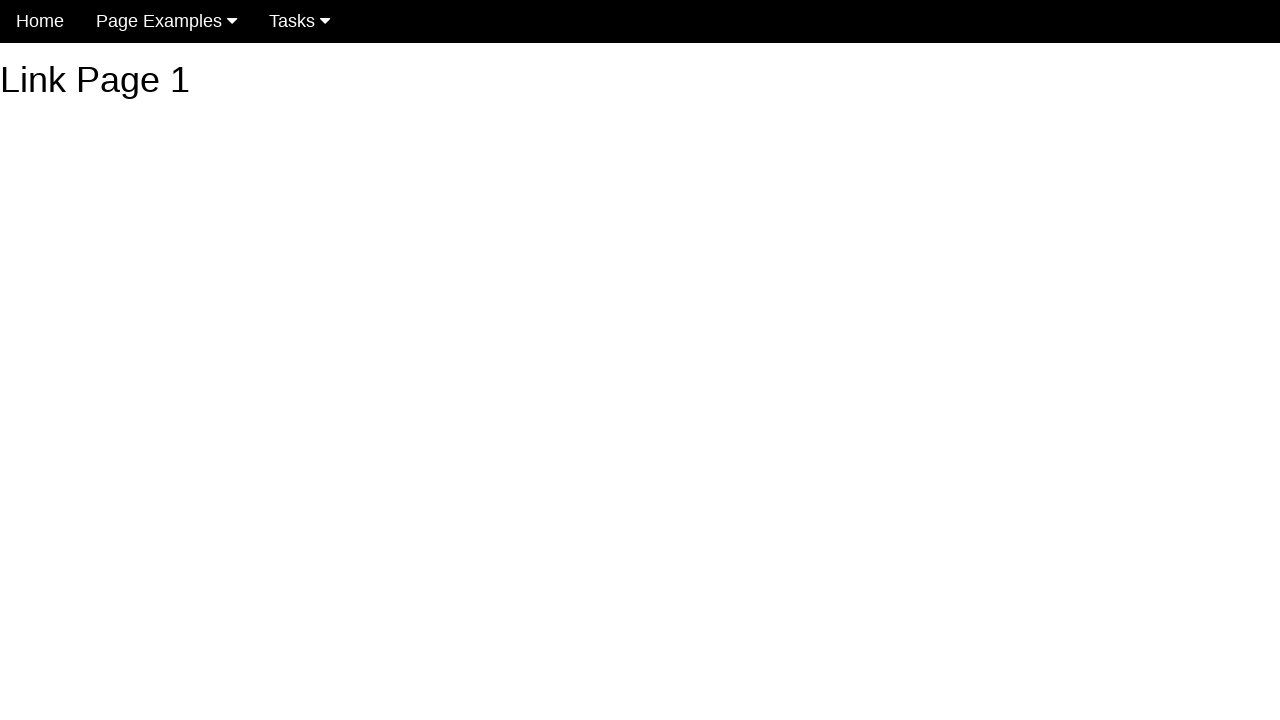

Verified we're on the Link 1 page after forward navigation
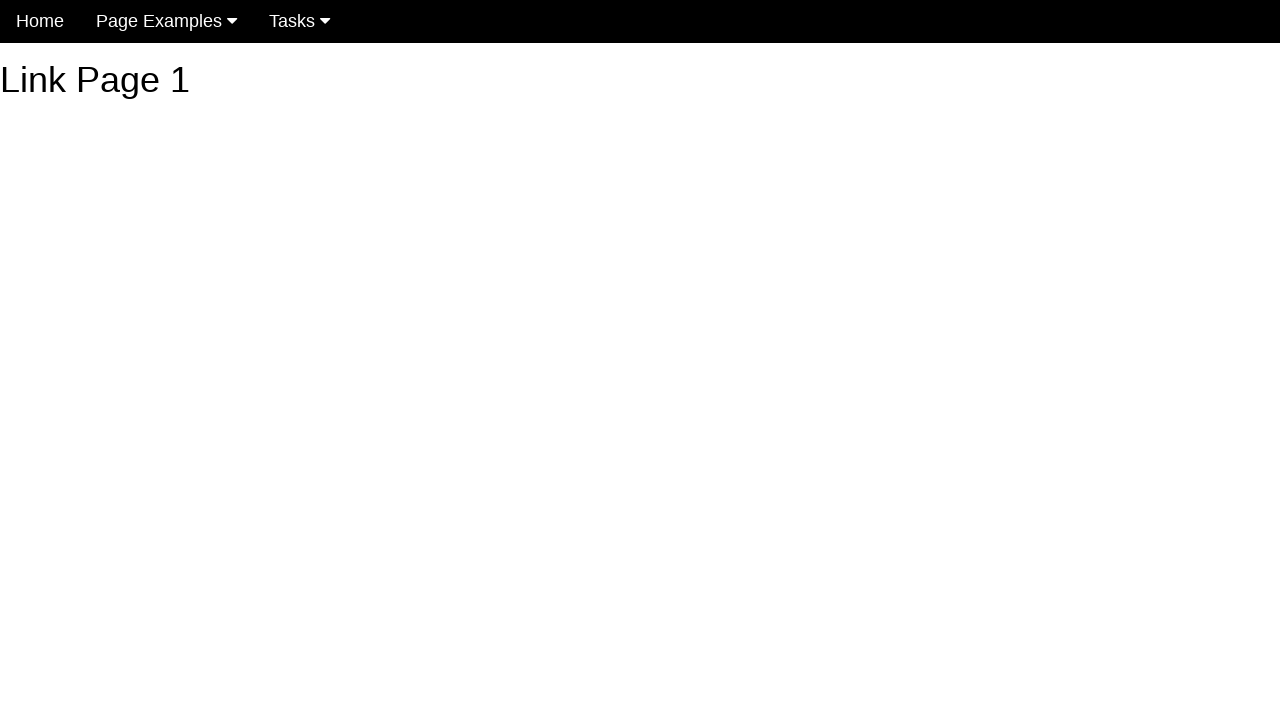

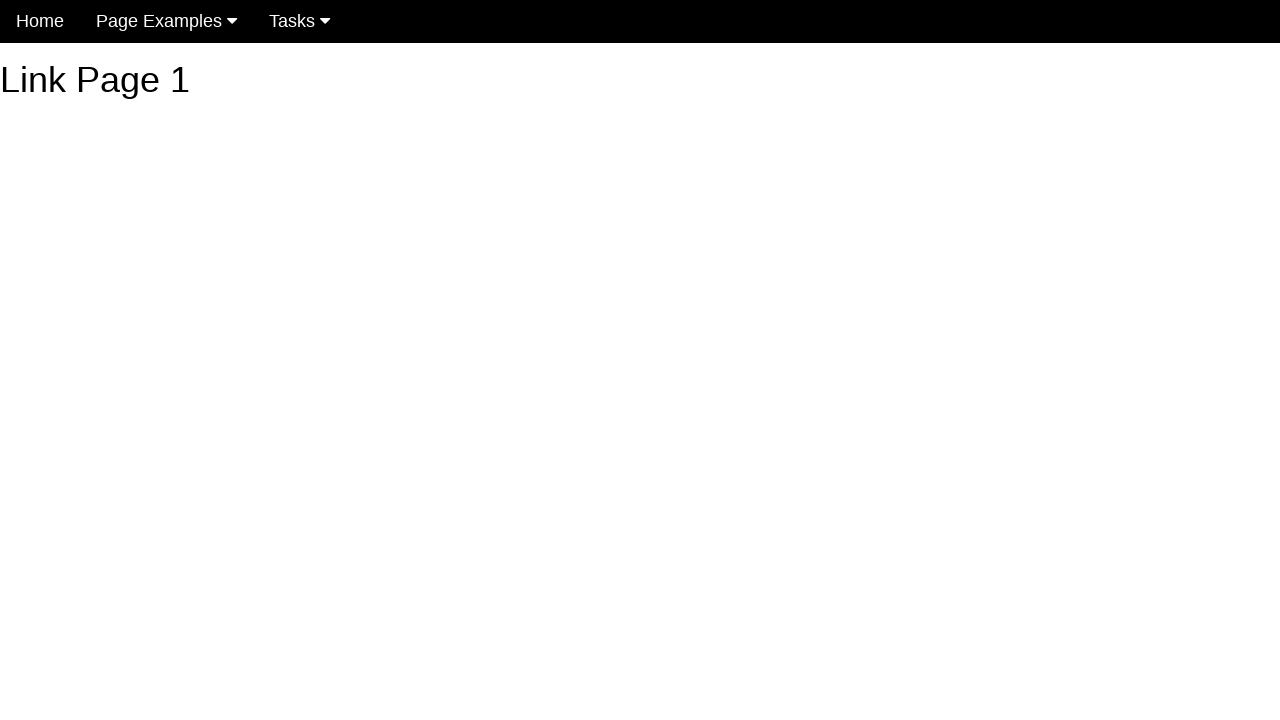